Tests clearing the complete state of all items by checking and unchecking the toggle all checkbox

Starting URL: https://demo.playwright.dev/todomvc

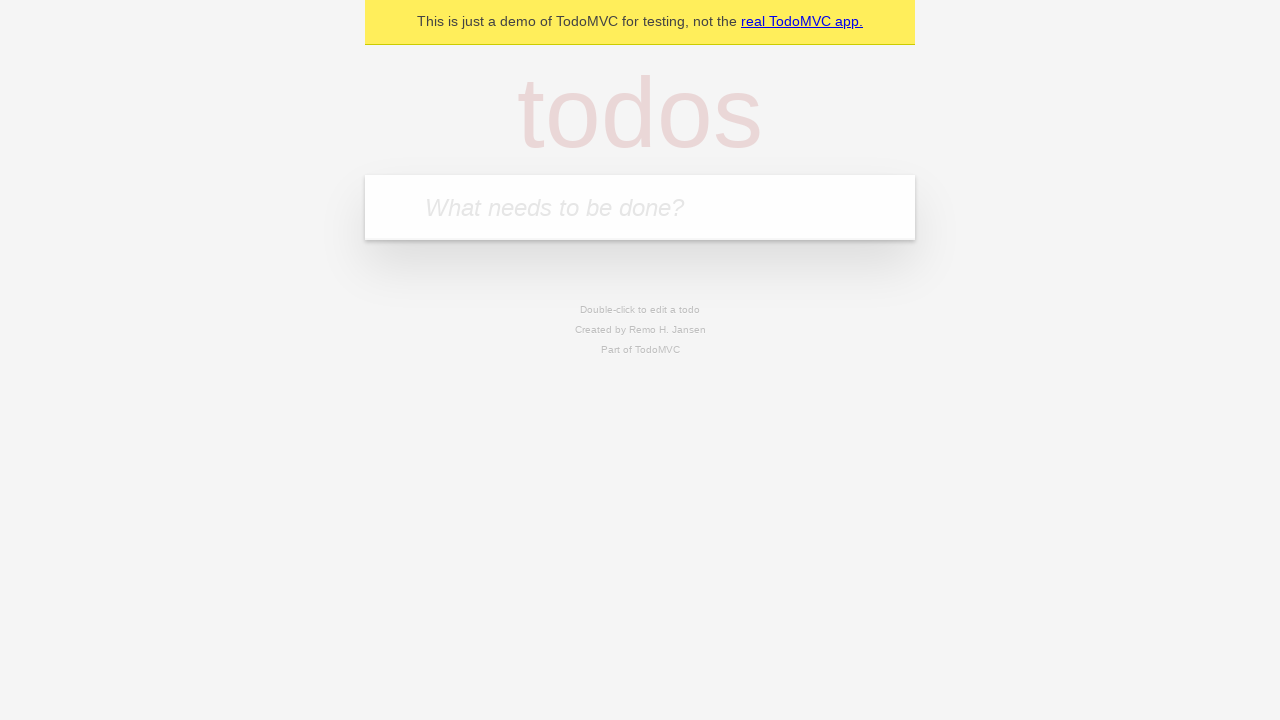

Filled input field with 'buy some cheese' on internal:attr=[placeholder="What needs to be done?"i]
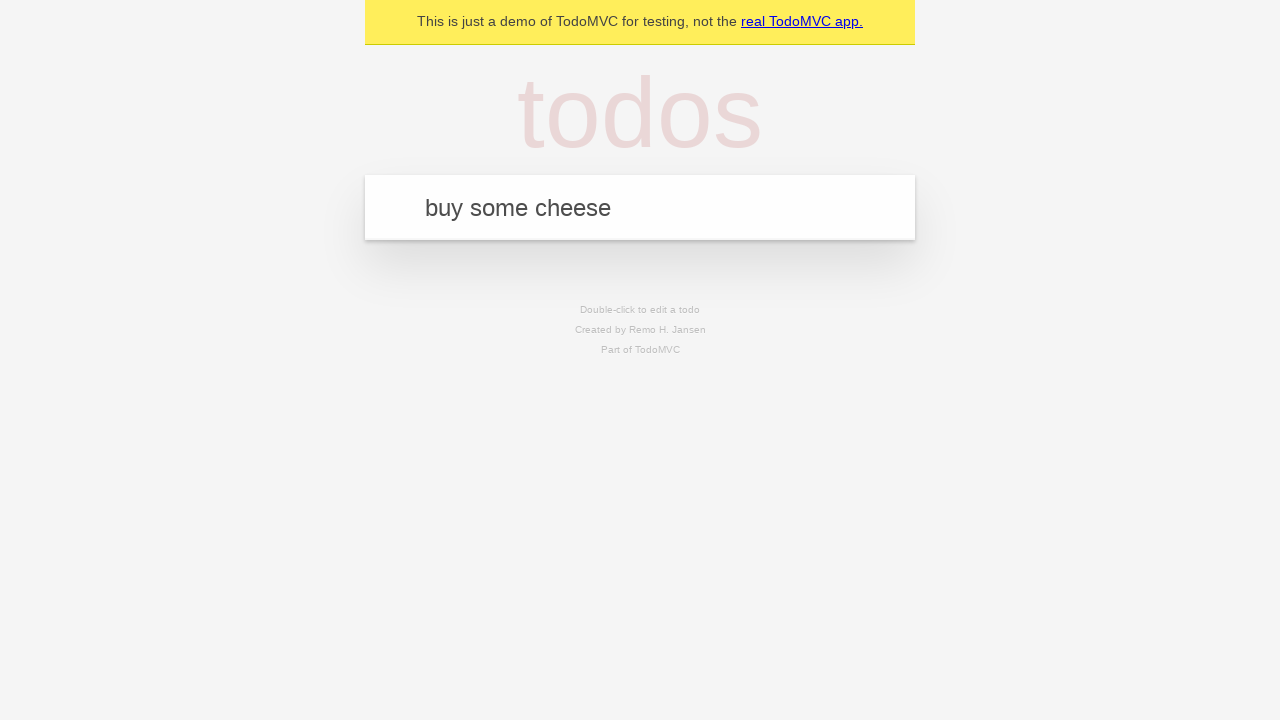

Pressed Enter to add first todo item on internal:attr=[placeholder="What needs to be done?"i]
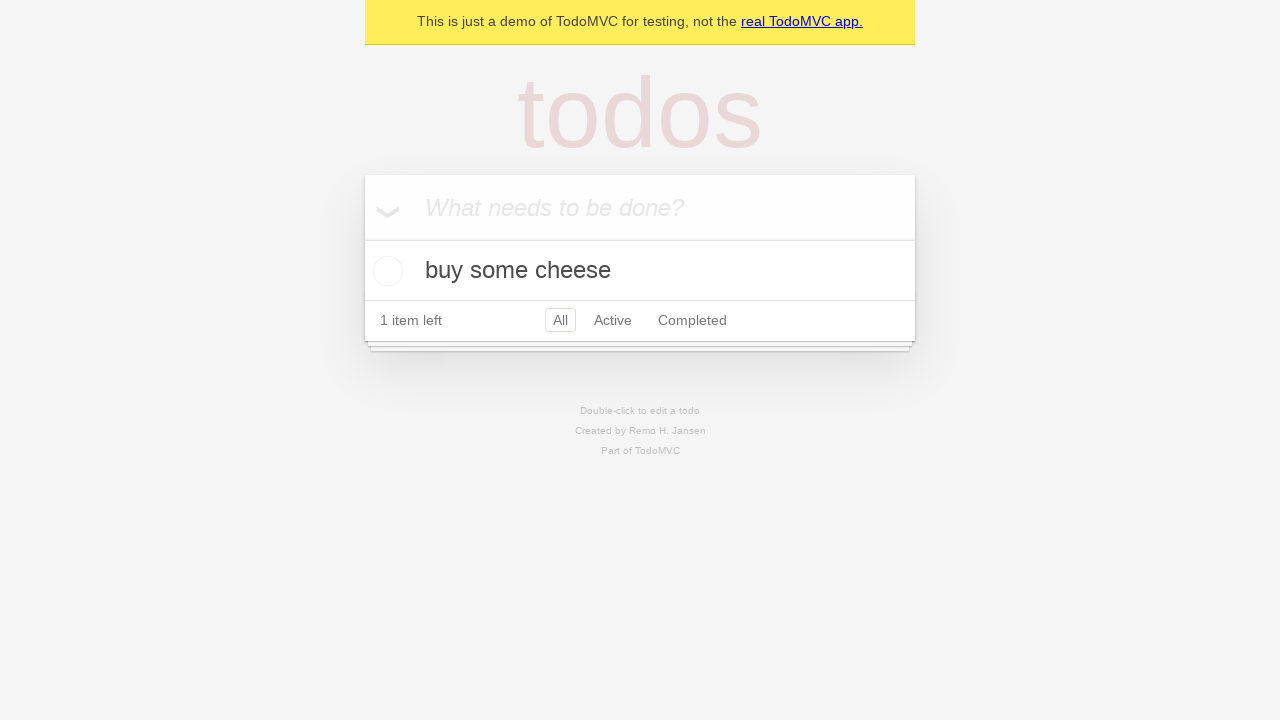

Filled input field with 'feed the cat' on internal:attr=[placeholder="What needs to be done?"i]
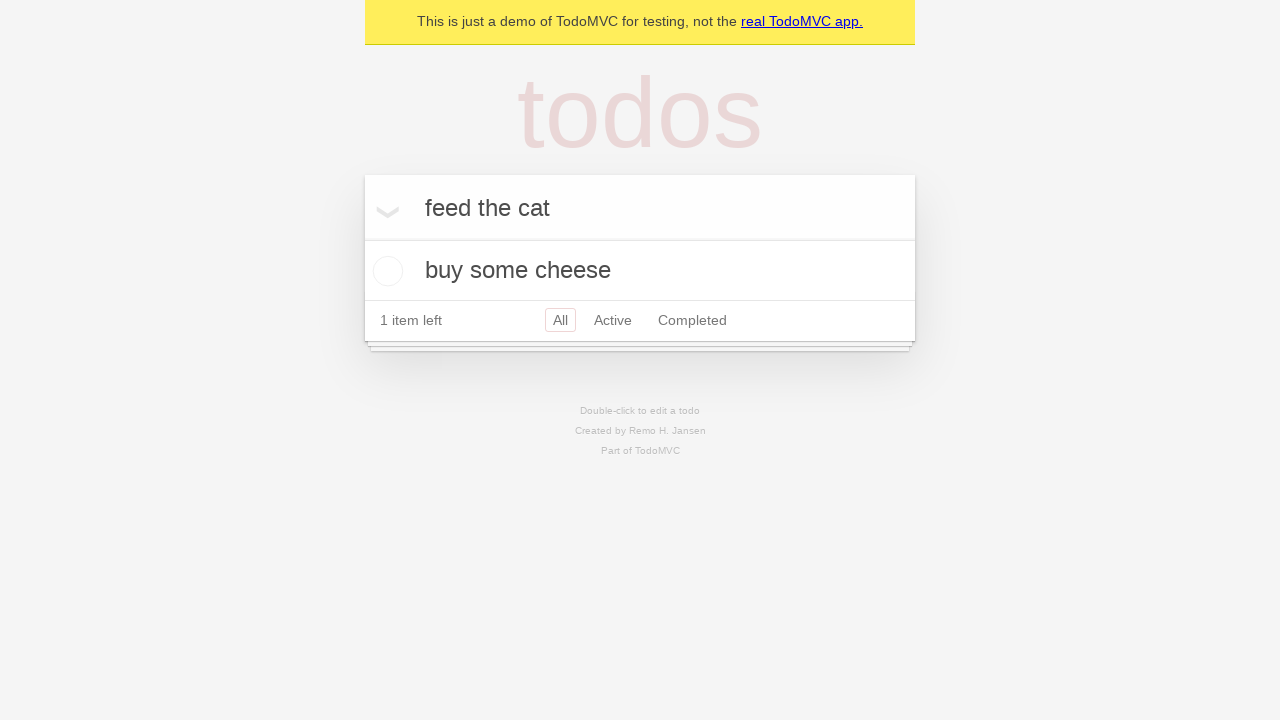

Pressed Enter to add second todo item on internal:attr=[placeholder="What needs to be done?"i]
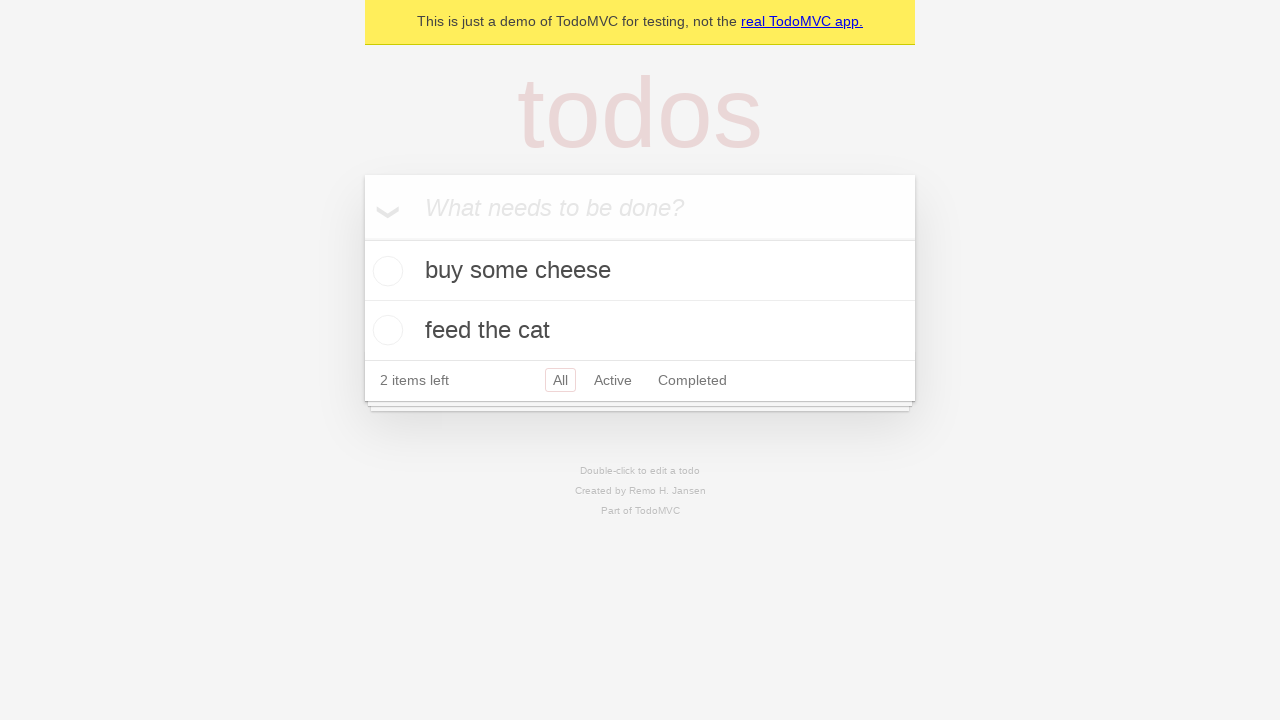

Filled input field with 'book a doctors appointment' on internal:attr=[placeholder="What needs to be done?"i]
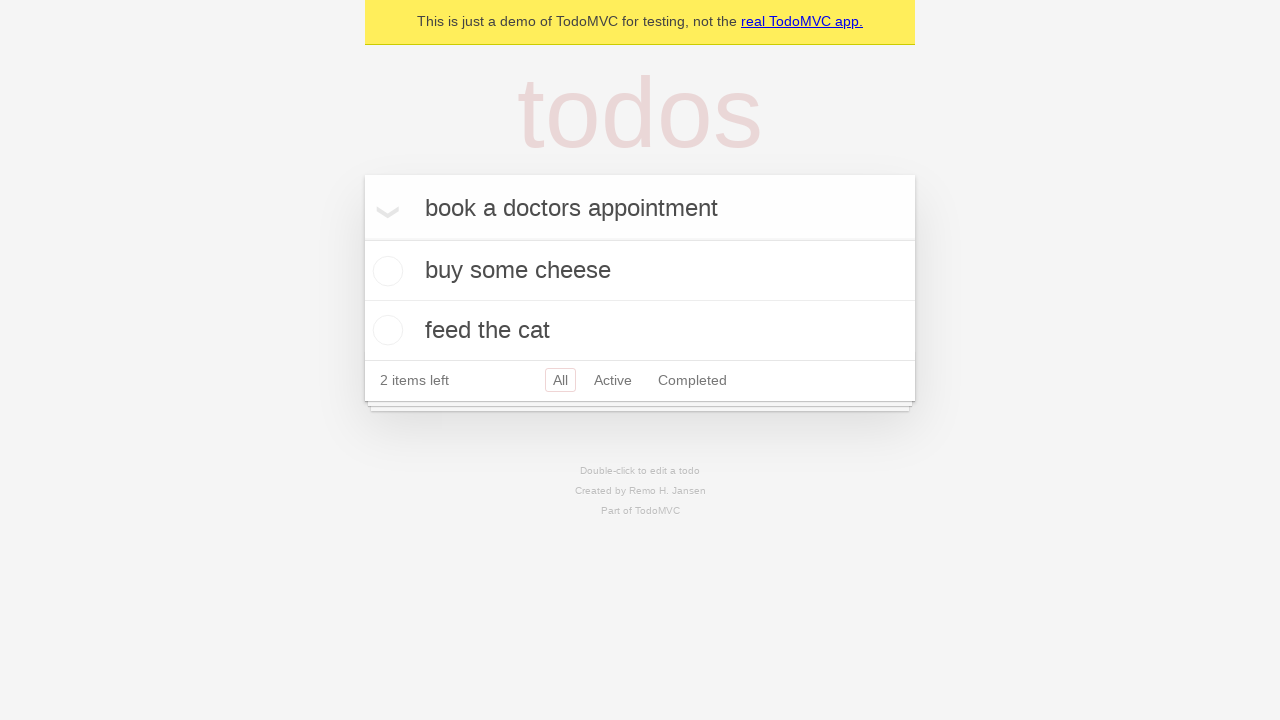

Pressed Enter to add third todo item on internal:attr=[placeholder="What needs to be done?"i]
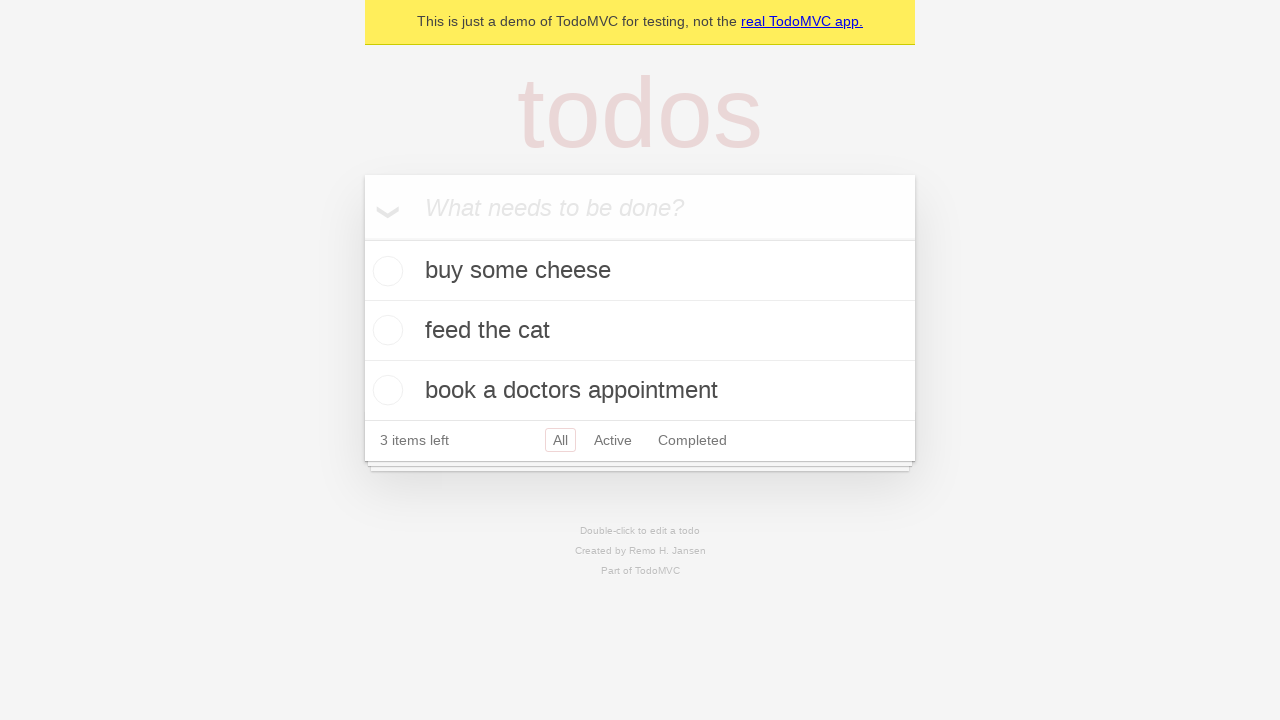

Checked toggle all checkbox to mark all items as complete at (362, 238) on internal:label="Mark all as complete"i
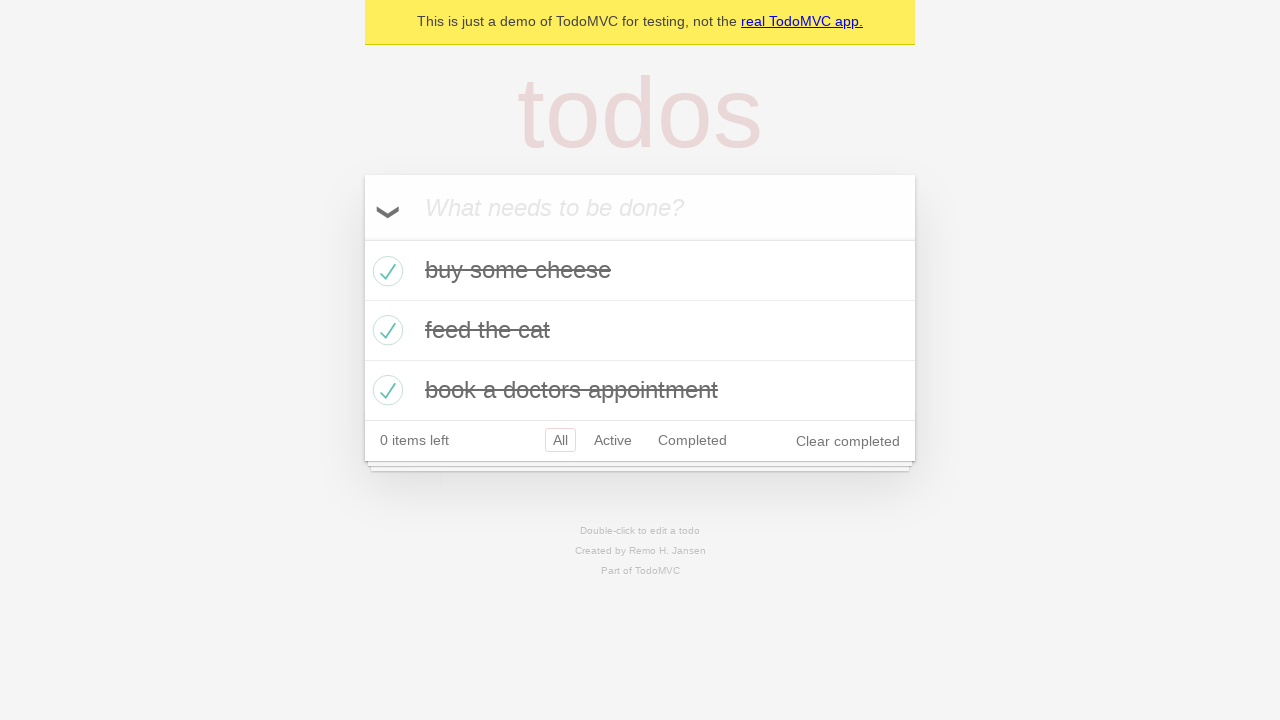

Unchecked toggle all checkbox to clear complete state of all items at (362, 238) on internal:label="Mark all as complete"i
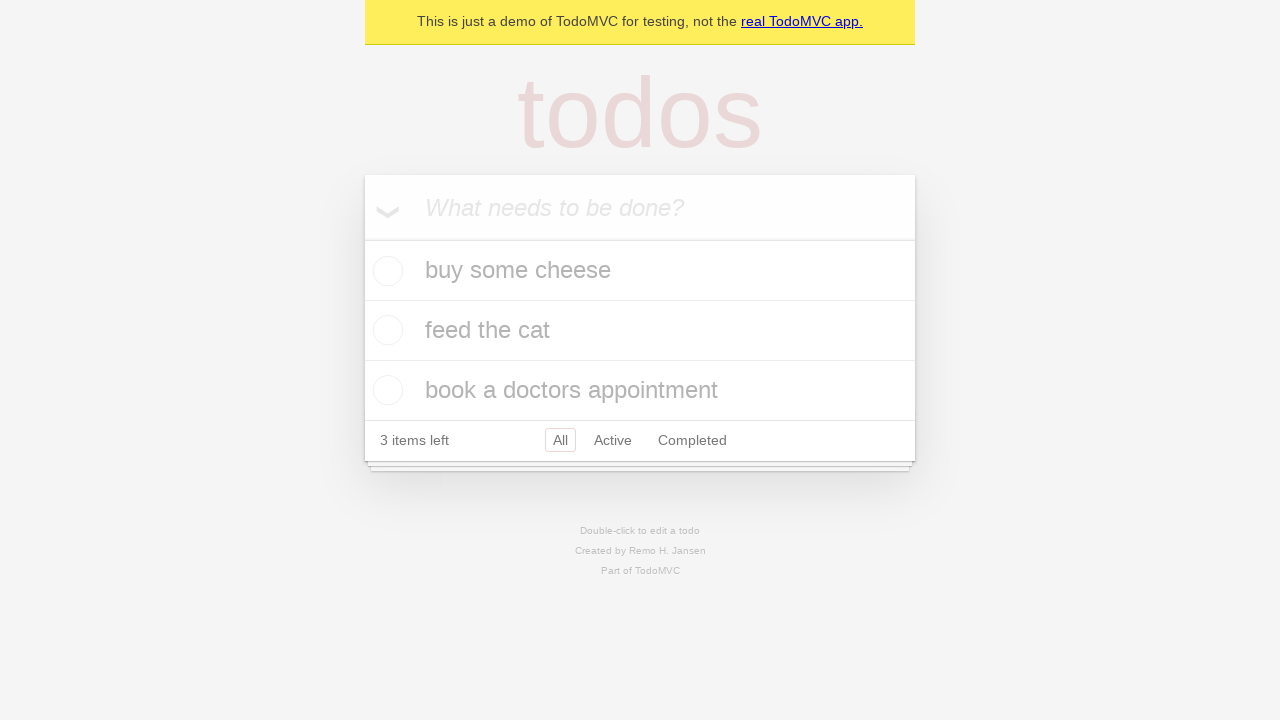

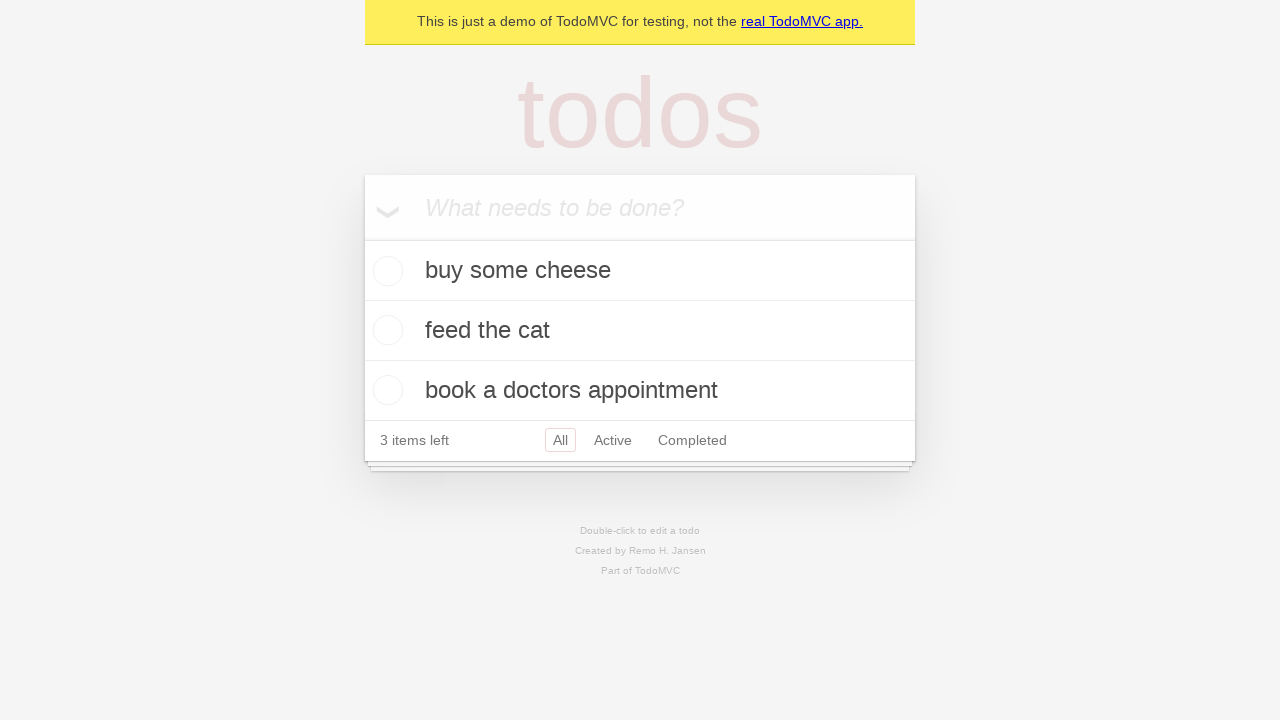